Tests the CD case generator form by filling in artist name, album title, track listings, selecting jewelcase type and A4 paper size, then submitting the form to generate a printable CD case.

Starting URL: http://www.papercdcase.com/index.php

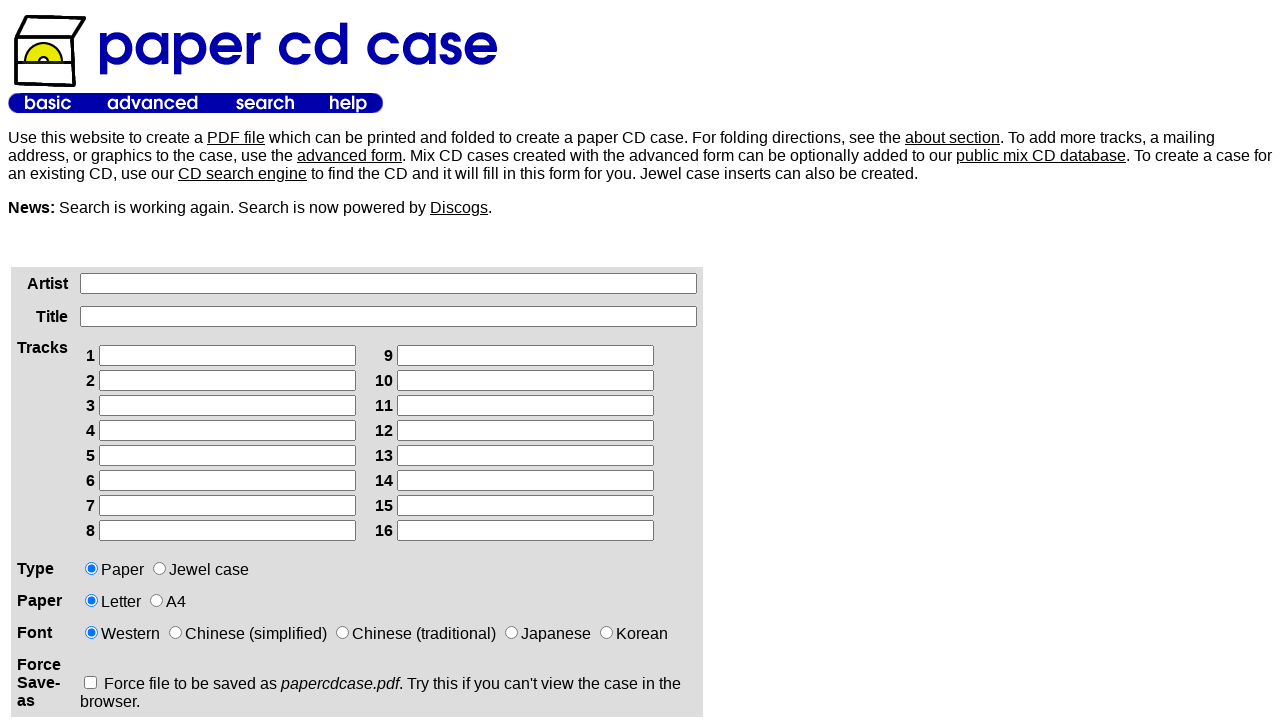

Artist name input field loaded and located
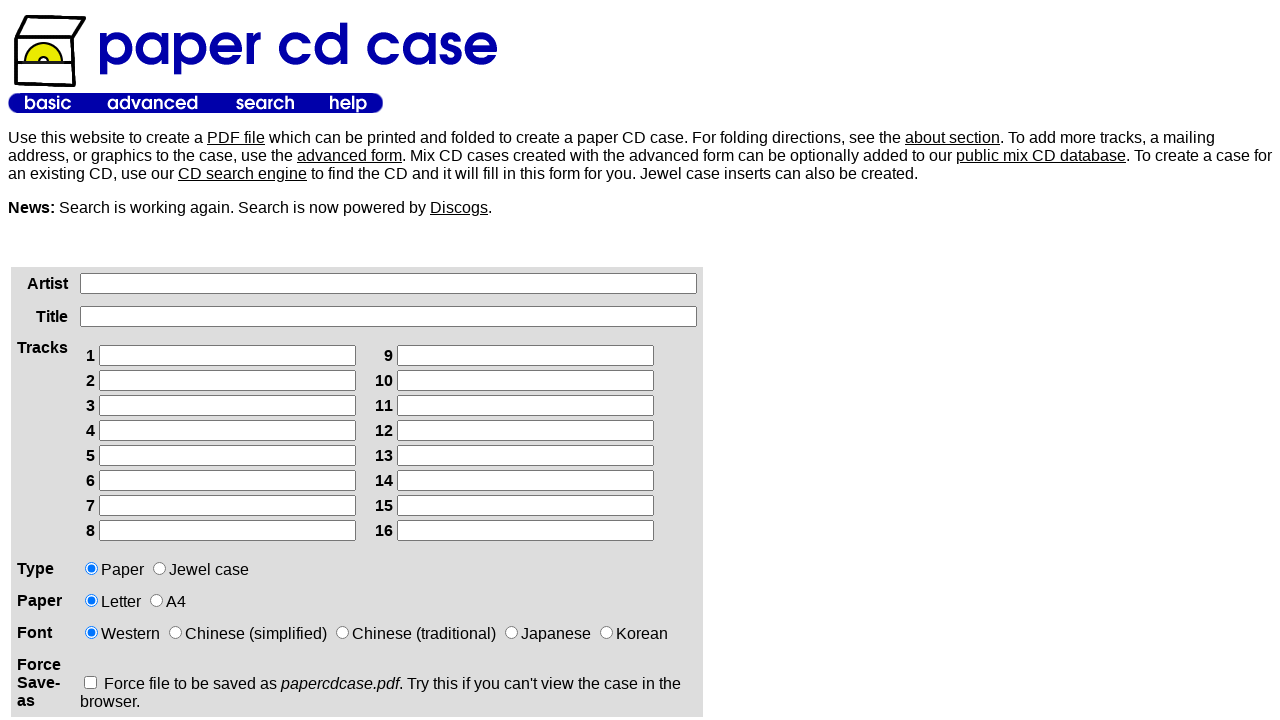

Filled artist name field with 'Eminem'
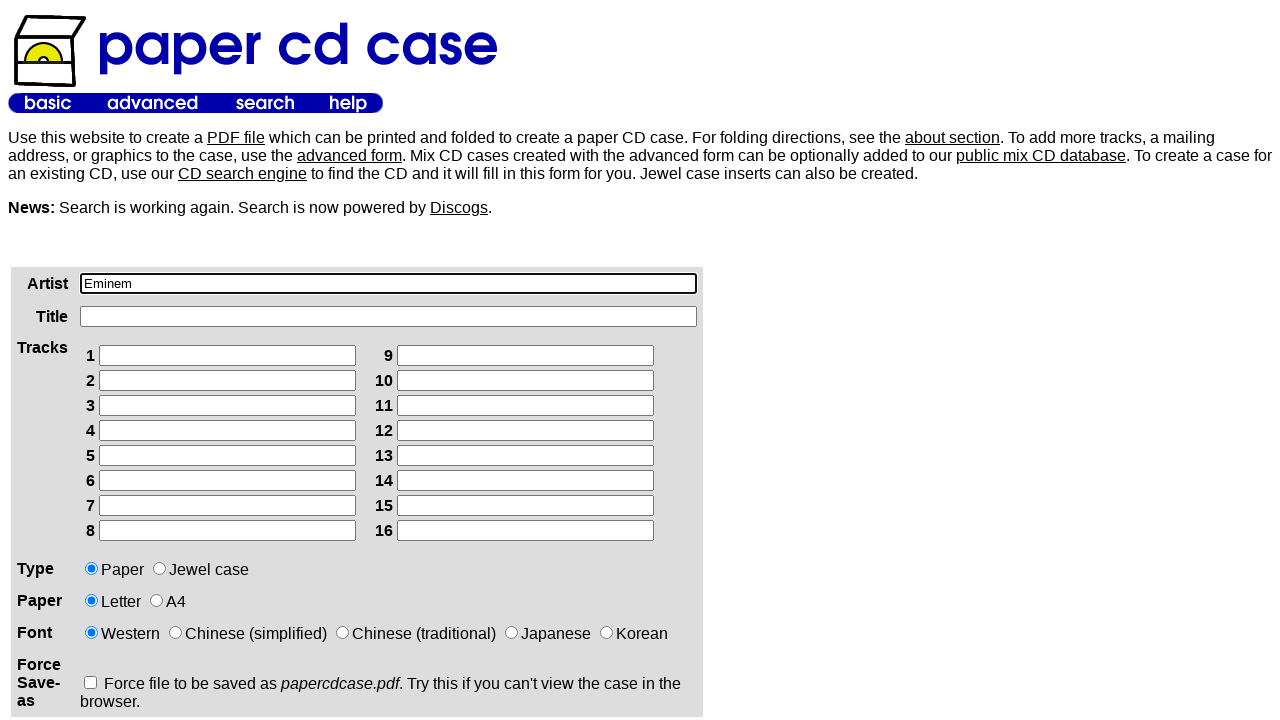

Filled album title field with 'Kamikaze' on xpath=/html/body/table[2]/tbody/tr/td[1]/div/form/table/tbody/tr[2]/td[2]/input
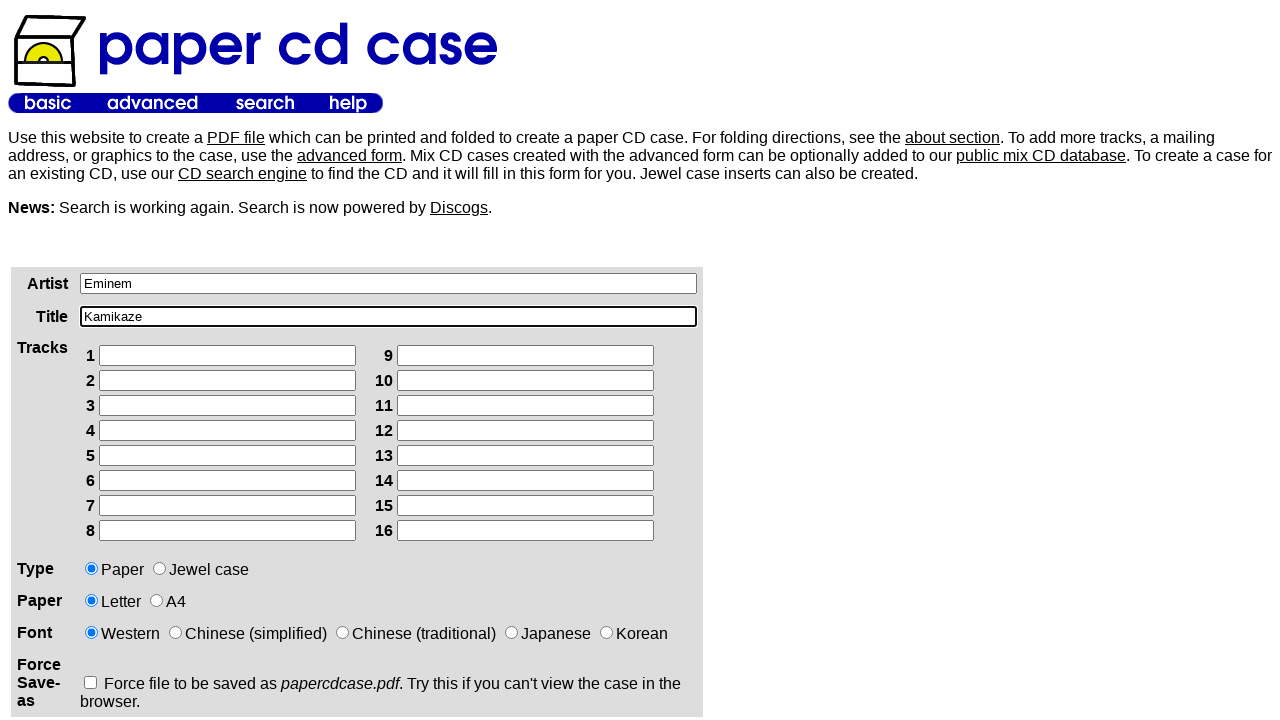

Filled track 1 with 'ASS Like That' on xpath=/html/body/table[2]/tbody/tr/td[1]/div/form/table/tbody/tr[3]/td[2]/table/
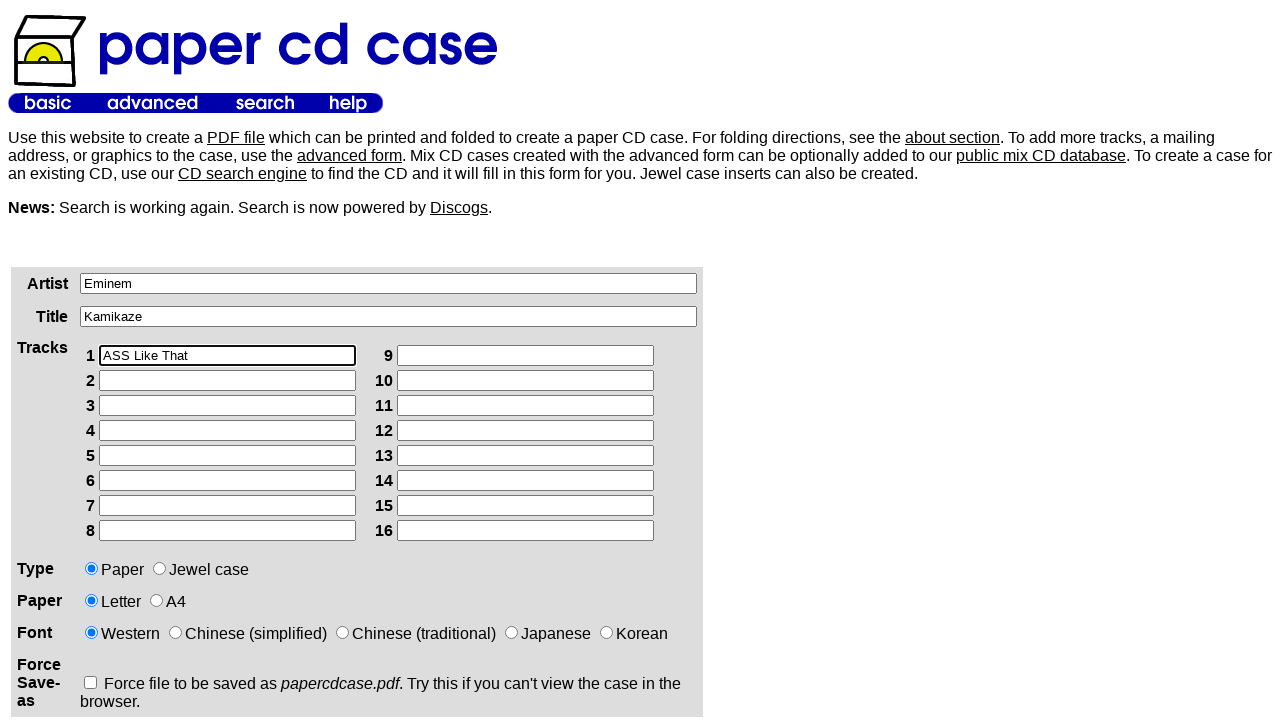

Filled track 2 with 'Killshot' on xpath=/html/body/table[2]/tbody/tr/td[1]/div/form/table/tbody/tr[3]/td[2]/table/
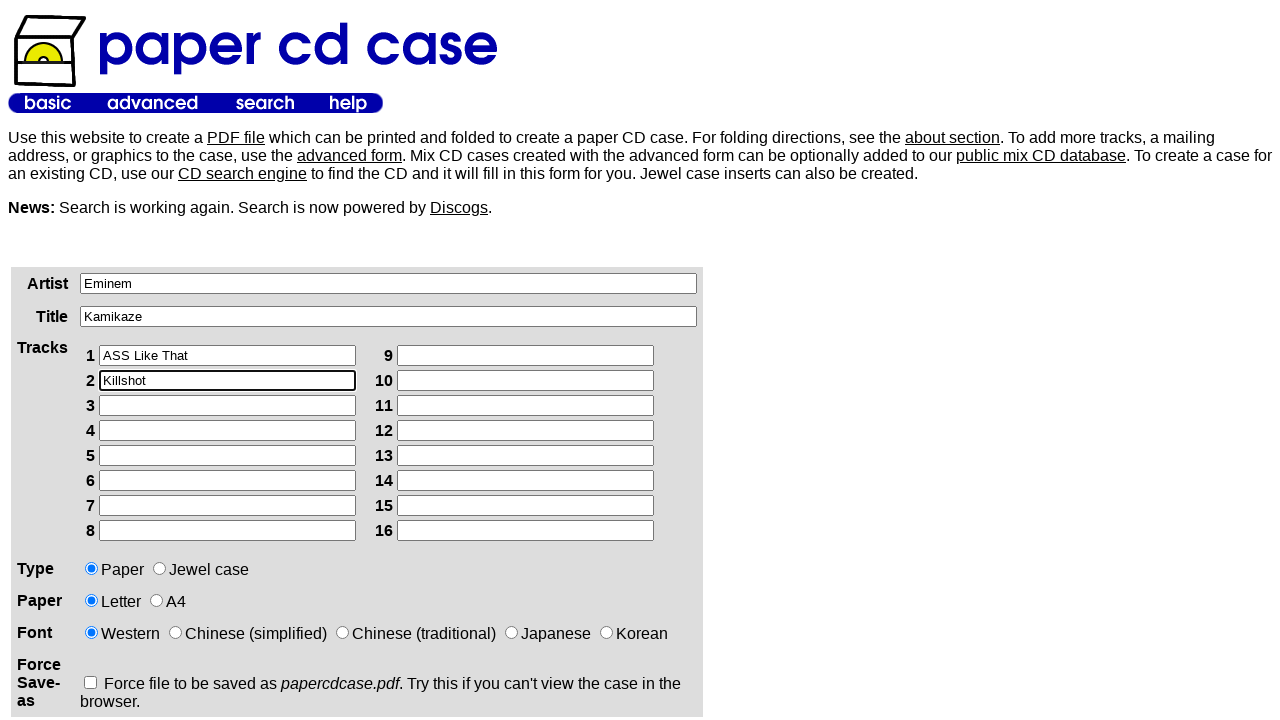

Filled track 3 with 'The Ringer' on xpath=/html/body/table[2]/tbody/tr/td[1]/div/form/table/tbody/tr[3]/td[2]/table/
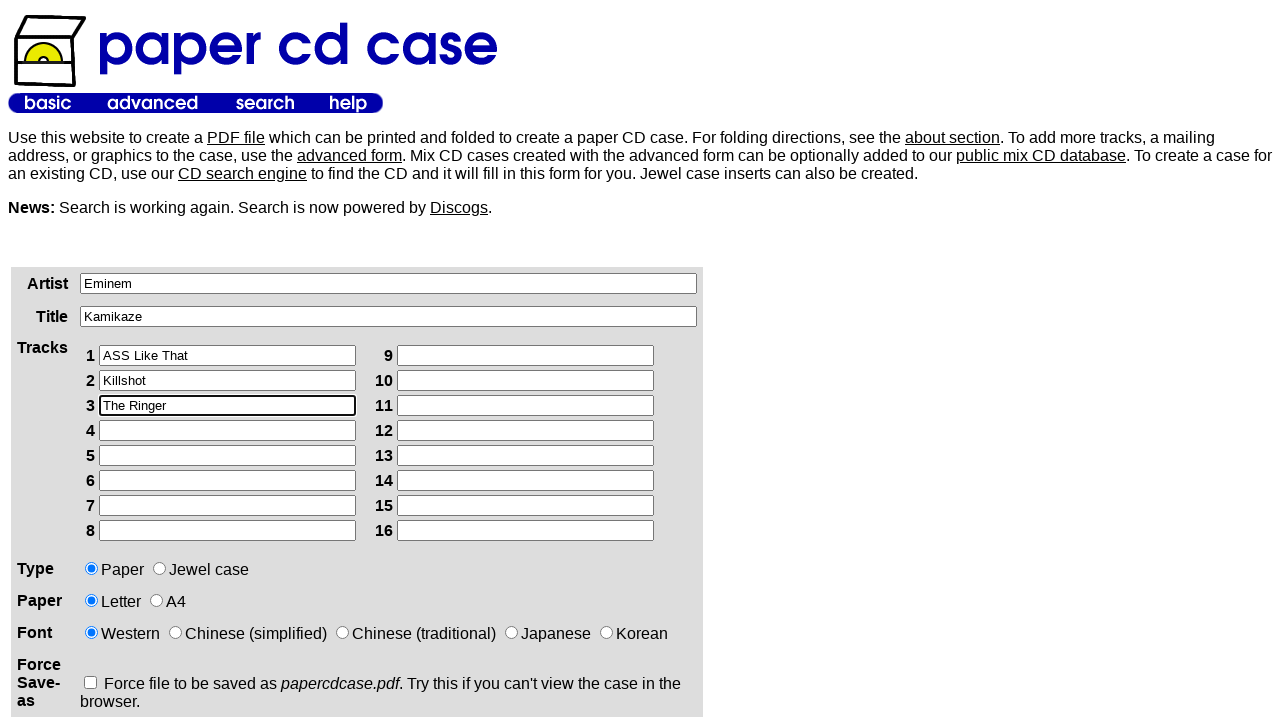

Filled track 4 with 'Greatest' on xpath=/html/body/table[2]/tbody/tr/td[1]/div/form/table/tbody/tr[3]/td[2]/table/
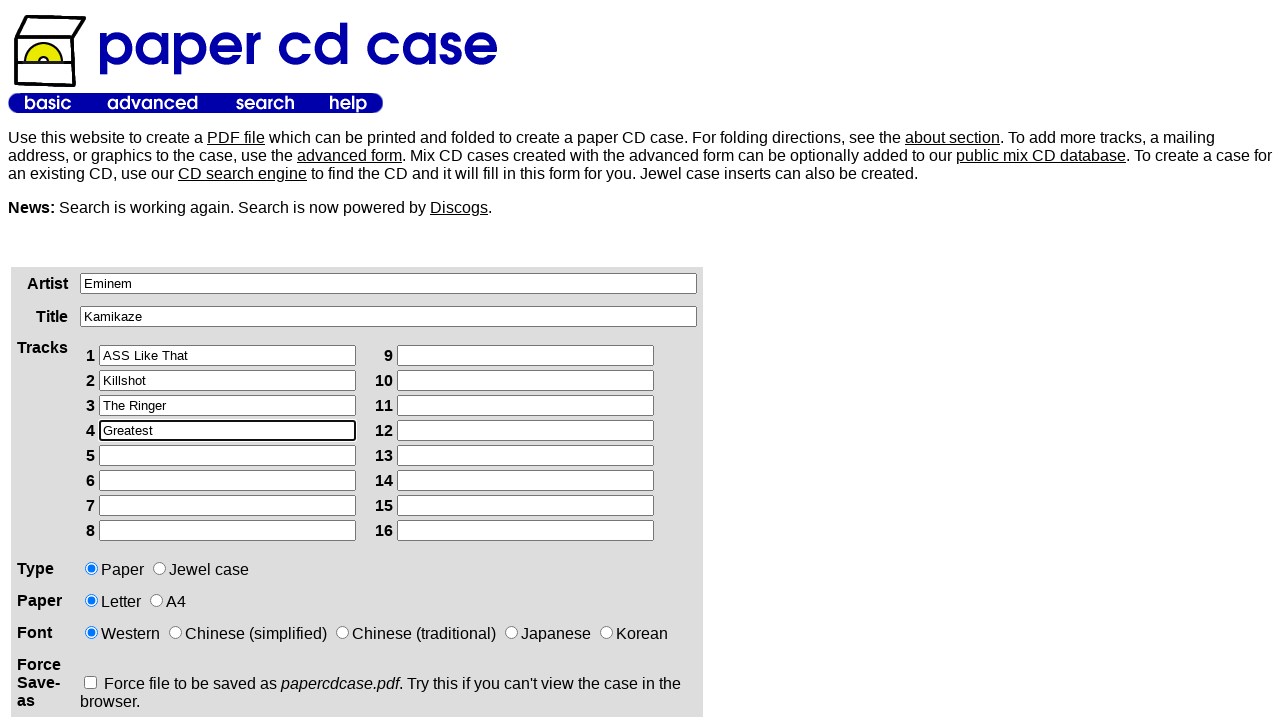

Filled track 5 with 'Lucky You' on xpath=/html/body/table[2]/tbody/tr/td[1]/div/form/table/tbody/tr[3]/td[2]/table/
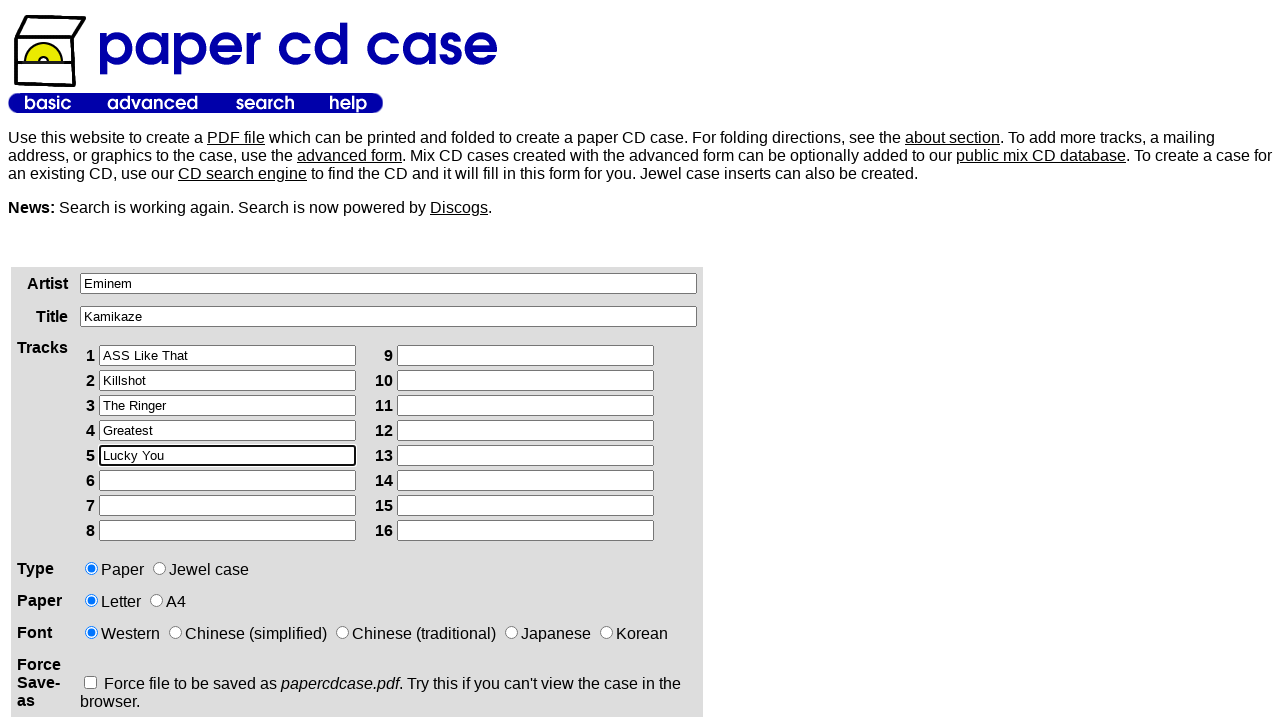

Filled track 6 with 'Normal' on xpath=/html/body/table[2]/tbody/tr/td[1]/div/form/table/tbody/tr[3]/td[2]/table/
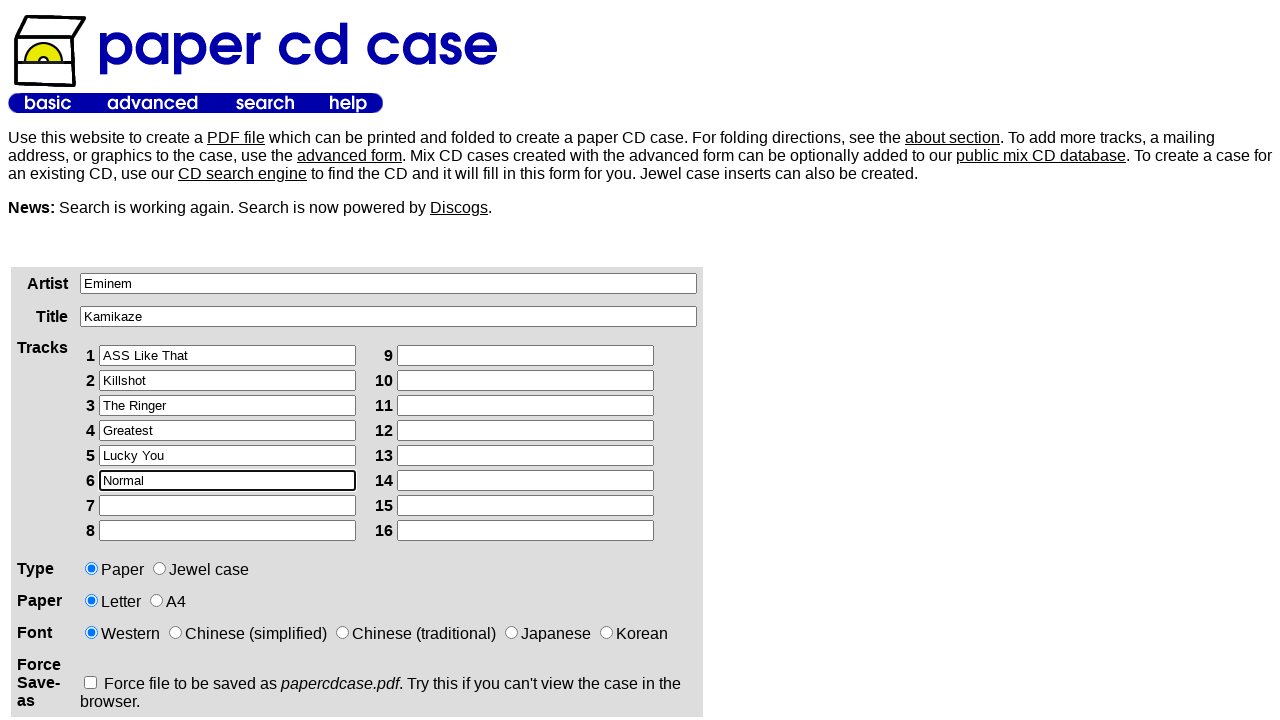

Filled track 7 with 'Eminem Calls Paul (Skit' on xpath=/html/body/table[2]/tbody/tr/td[1]/div/form/table/tbody/tr[3]/td[2]/table/
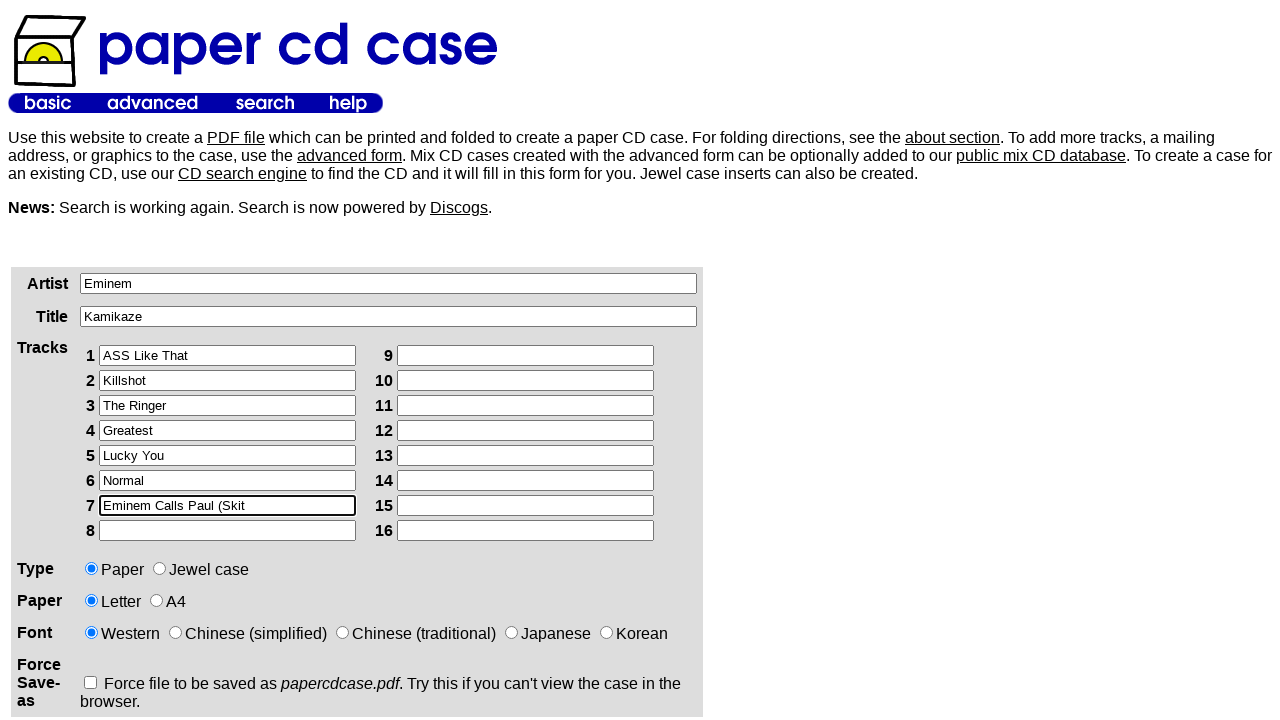

Filled track 8 with 'Stepping Stone' on xpath=/html/body/table[2]/tbody/tr/td[1]/div/form/table/tbody/tr[3]/td[2]/table/
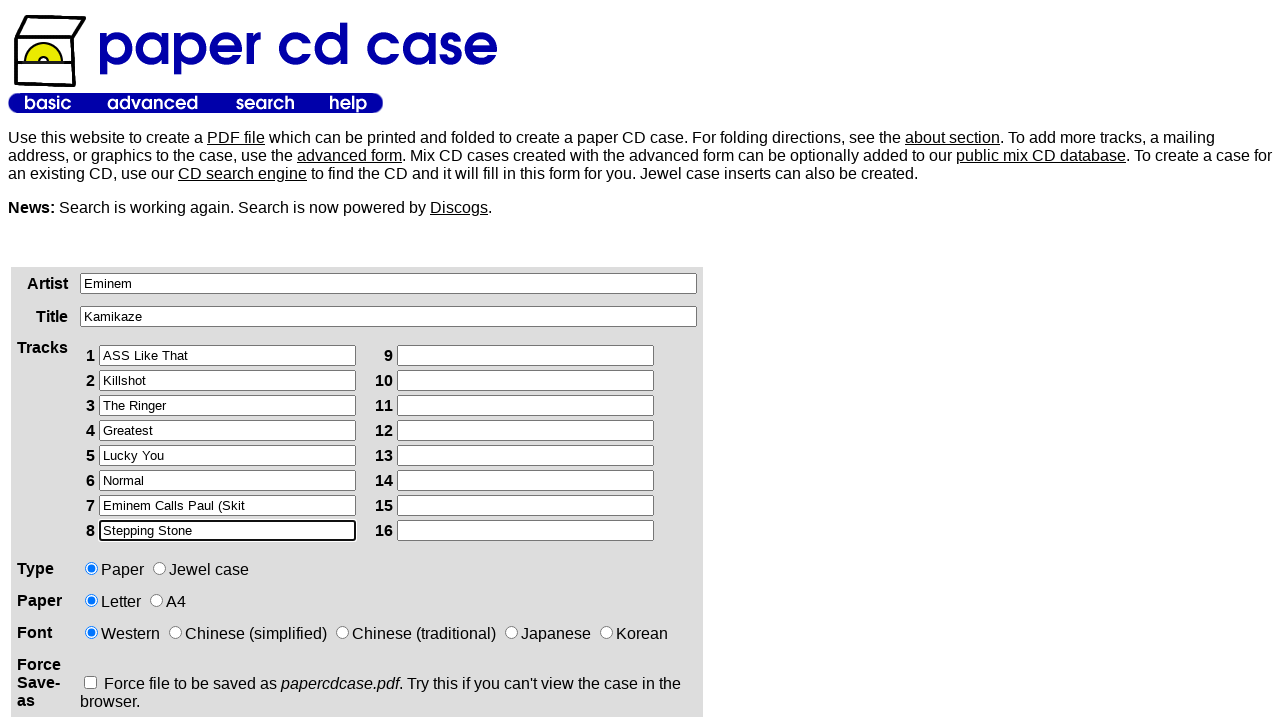

Filled track 9 with 'Not Alike' on xpath=/html/body/table[2]/tbody/tr/td[1]/div/form/table/tbody/tr[3]/td[2]/table/
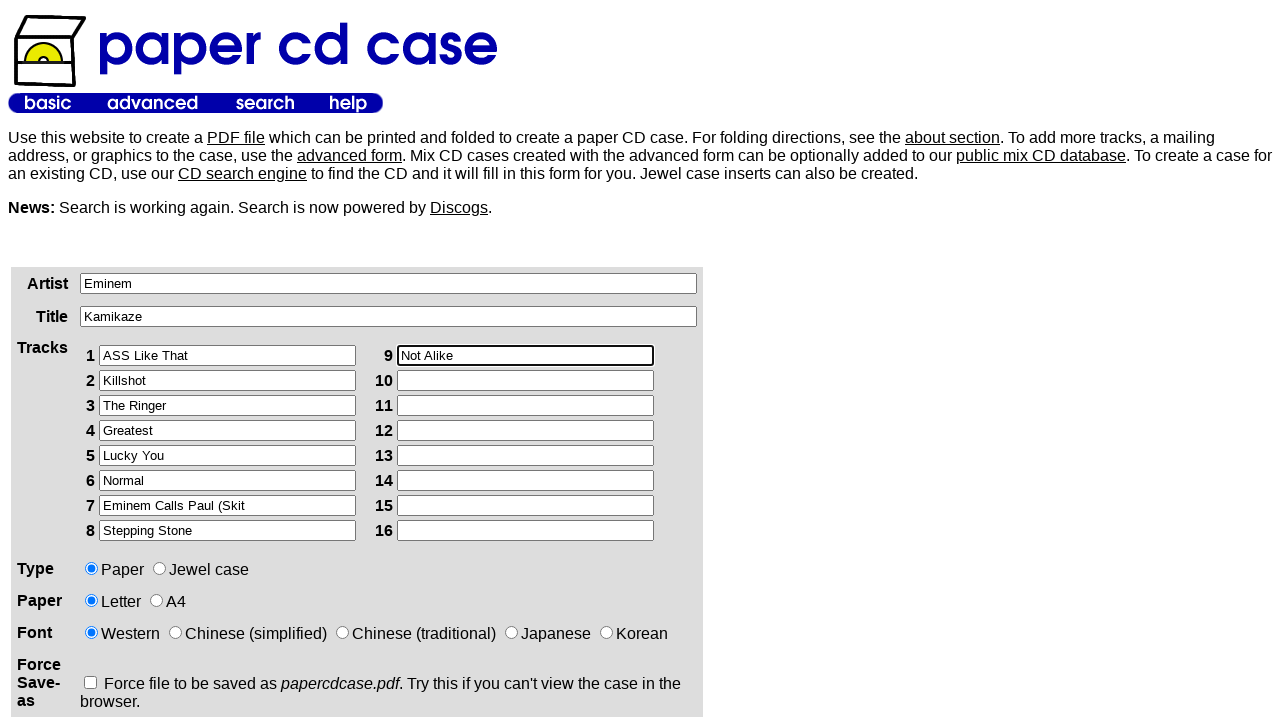

Filled track 10 with 'Kamikaze' on xpath=/html/body/table[2]/tbody/tr/td[1]/div/form/table/tbody/tr[3]/td[2]/table/
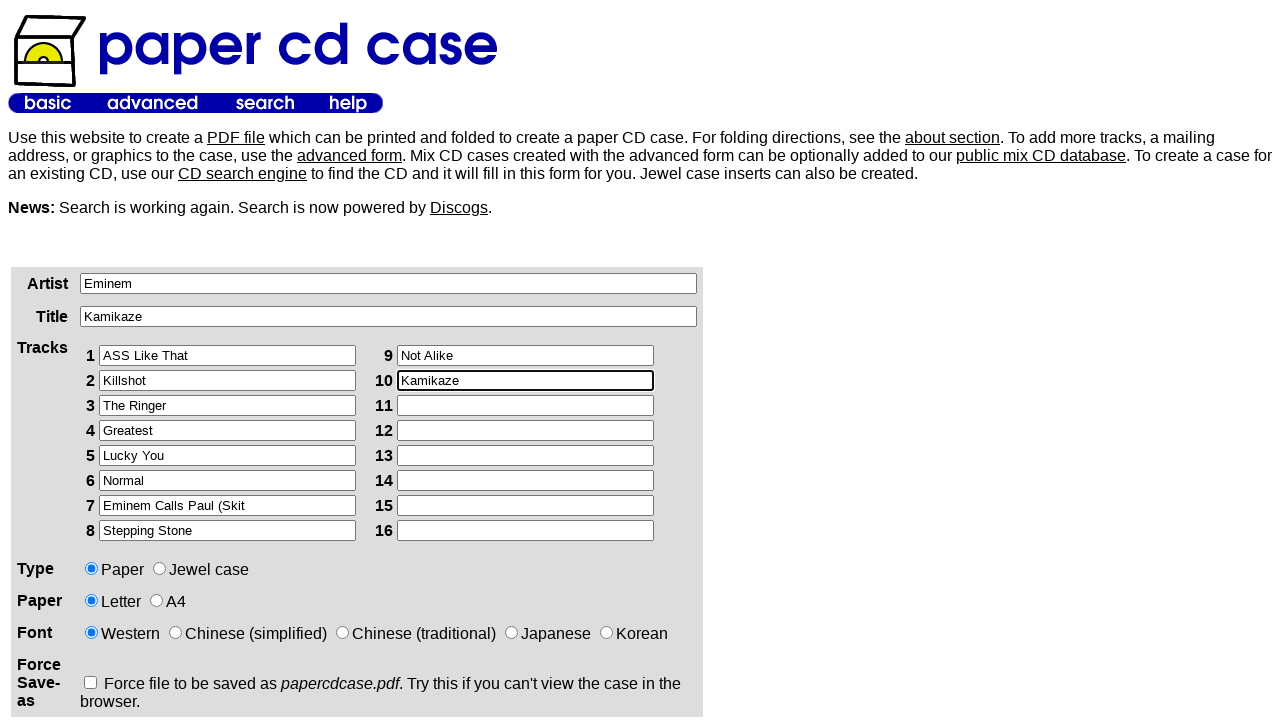

Filled track 11 with 'Fall' on xpath=/html/body/table[2]/tbody/tr/td[1]/div/form/table/tbody/tr[3]/td[2]/table/
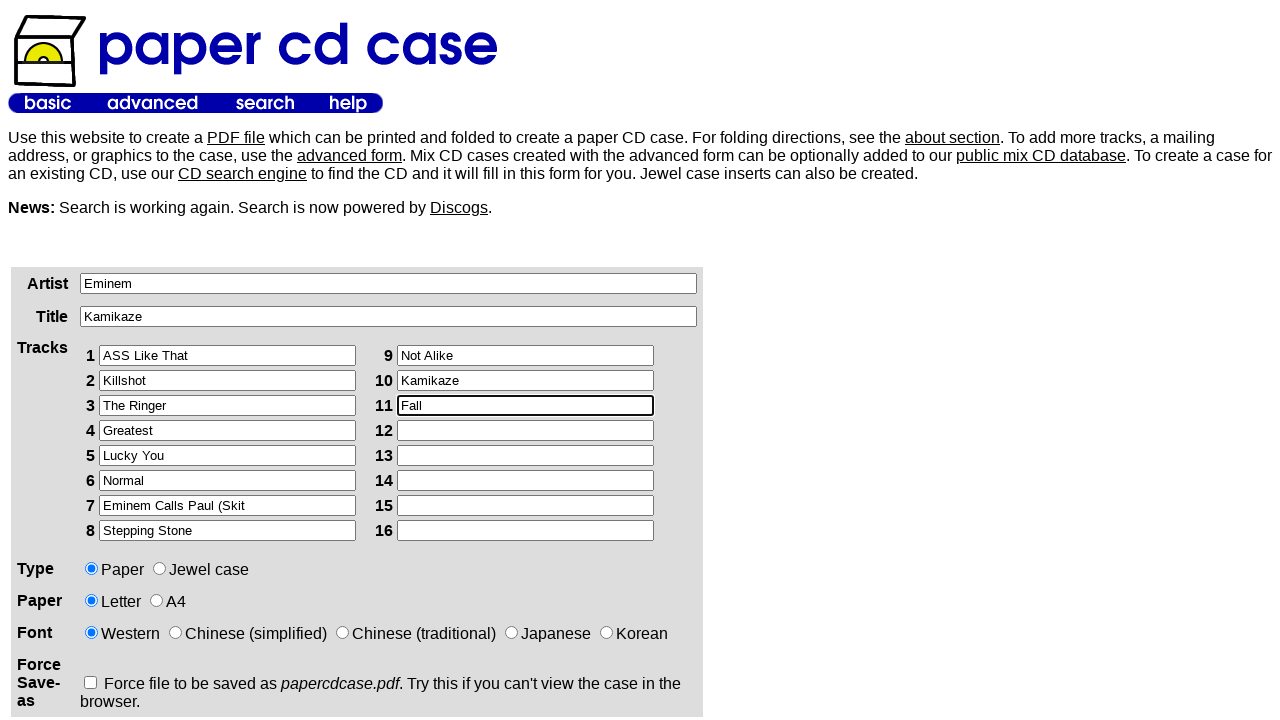

Filled track 12 with 'Nice Guy' on xpath=/html/body/table[2]/tbody/tr/td[1]/div/form/table/tbody/tr[3]/td[2]/table/
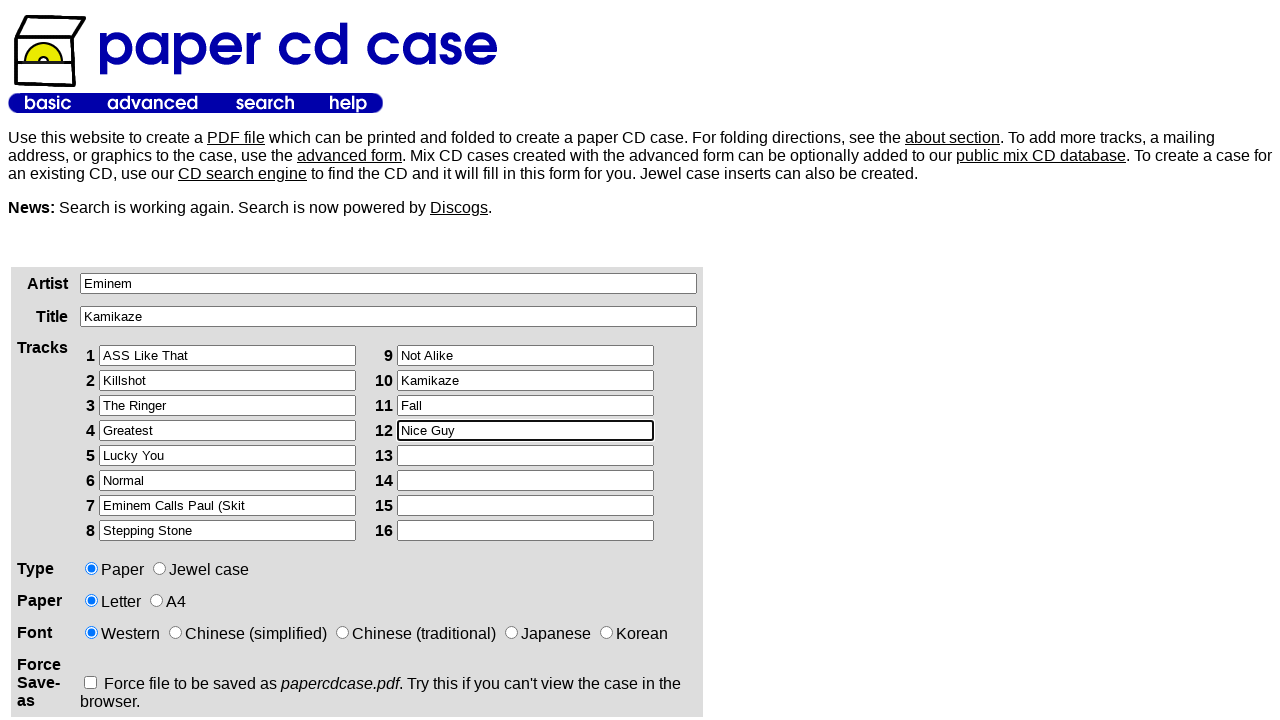

Filled track 13 with 'Good Guy' on xpath=/html/body/table[2]/tbody/tr/td[1]/div/form/table/tbody/tr[3]/td[2]/table/
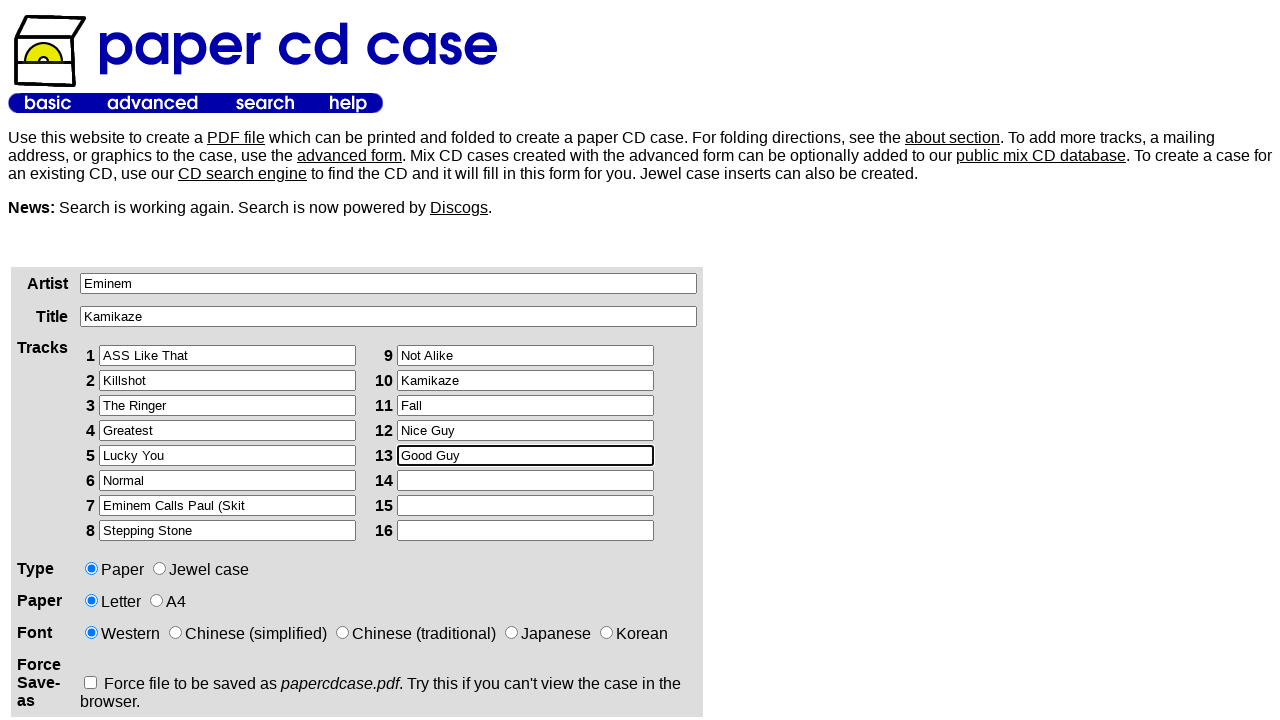

Filled track 14 with 'Venom' on xpath=/html/body/table[2]/tbody/tr/td[1]/div/form/table/tbody/tr[3]/td[2]/table/
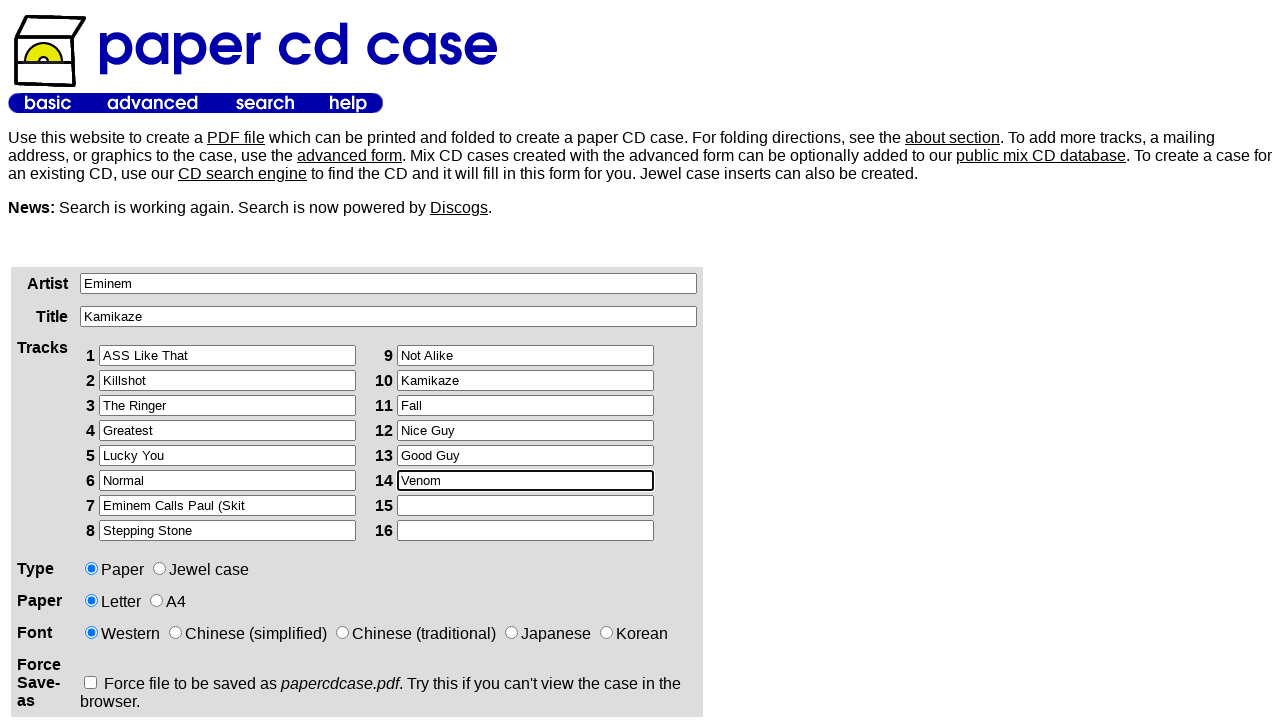

Selected jewelcase type at (160, 568) on xpath=/html/body/table[2]/tbody/tr/td[1]/div/form/table/tbody/tr[4]/td[2]/input[
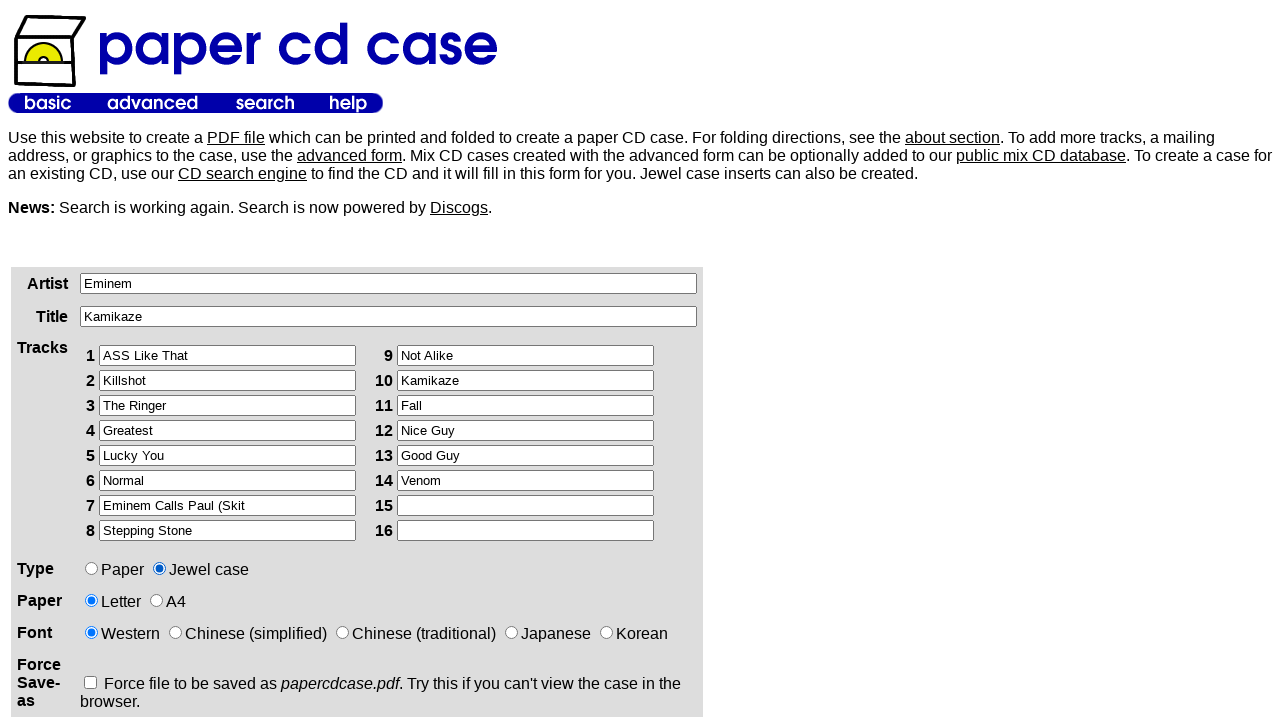

Selected A4 paper size at (156, 600) on xpath=/html/body/table[2]/tbody/tr/td[1]/div/form/table/tbody/tr[5]/td[2]/input[
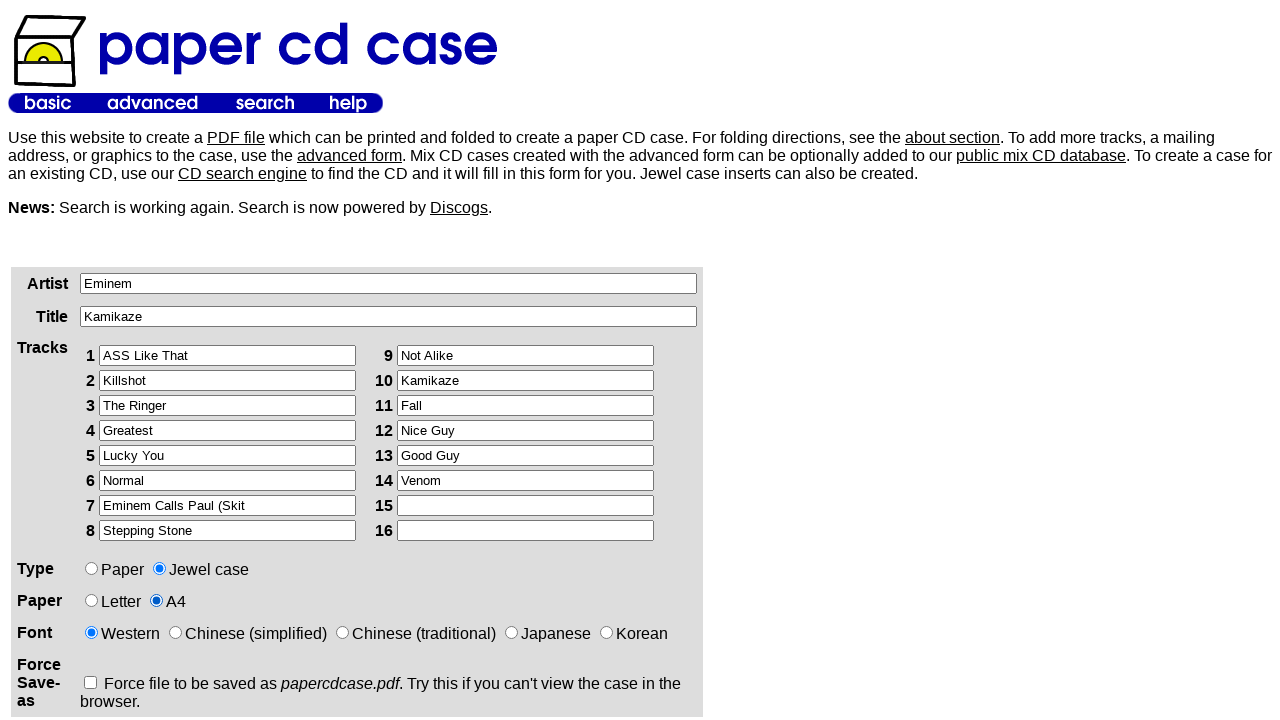

Submitted CD case generator form at (125, 360) on xpath=/html/body/table[2]/tbody/tr/td[1]/div/form/p/input
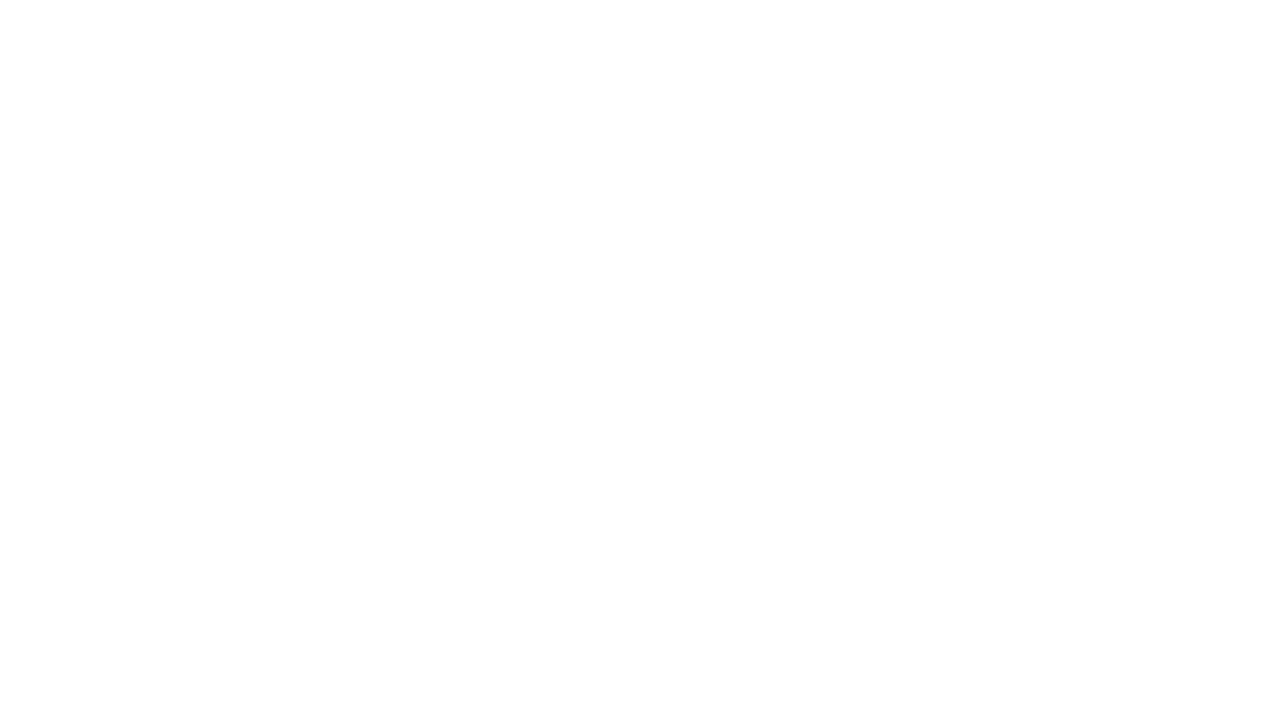

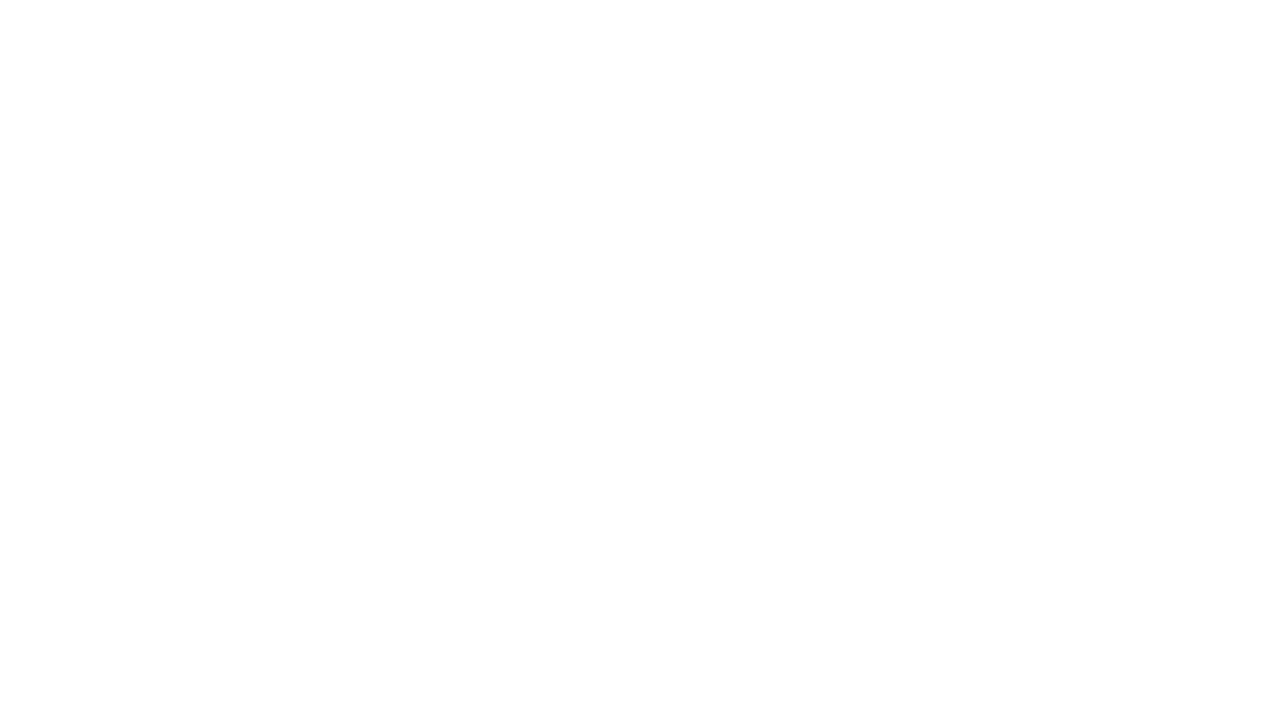